Tests nested iframe navigation by switching through multiple iframe levels and interacting with elements inside nested iframes

Starting URL: http://demo.automationtesting.in/Frames.html

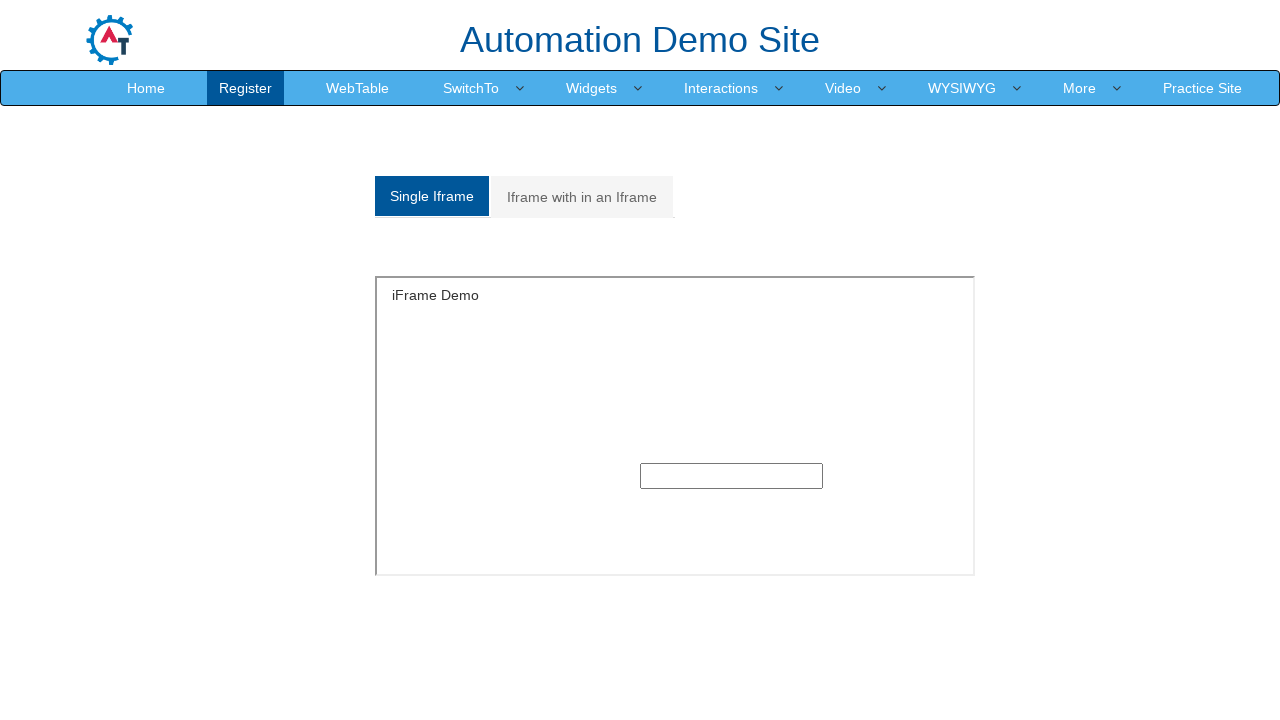

Clicked on 'Iframe with in an Iframe' tab at (582, 197) on xpath=//a[text()='Iframe with in an Iframe']
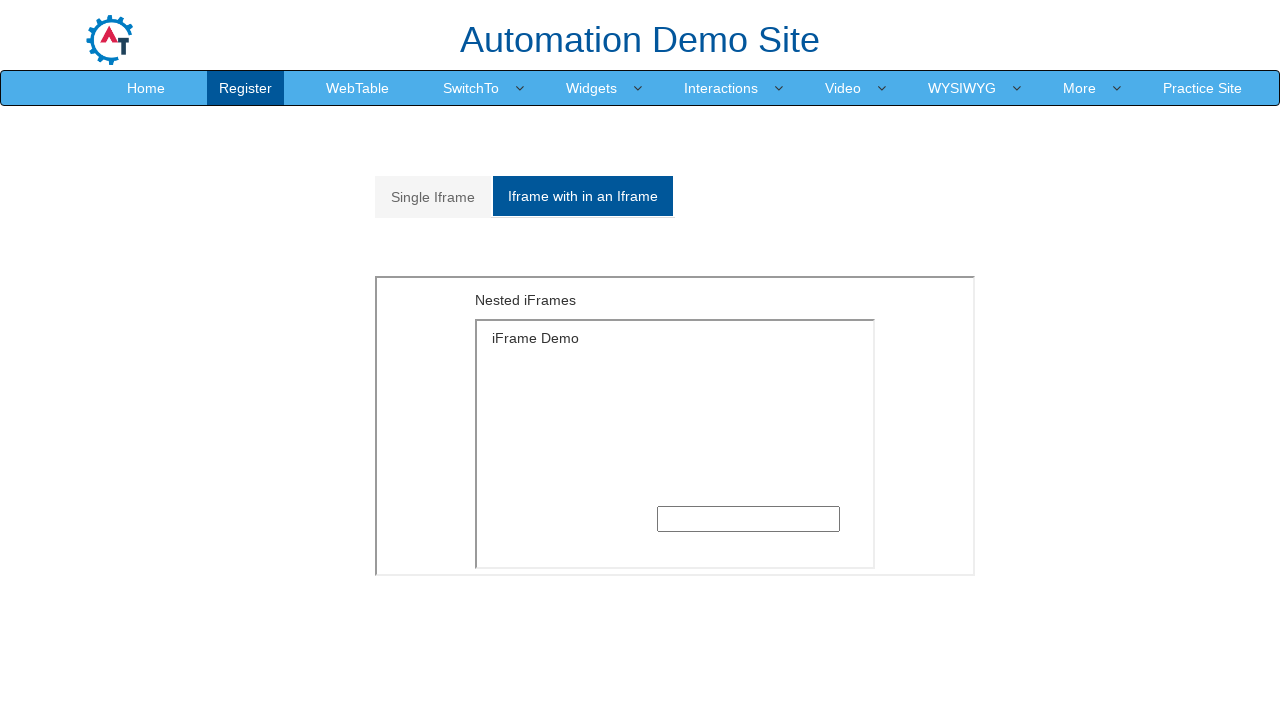

Located outer iframe with src='MultipleFrames.html'
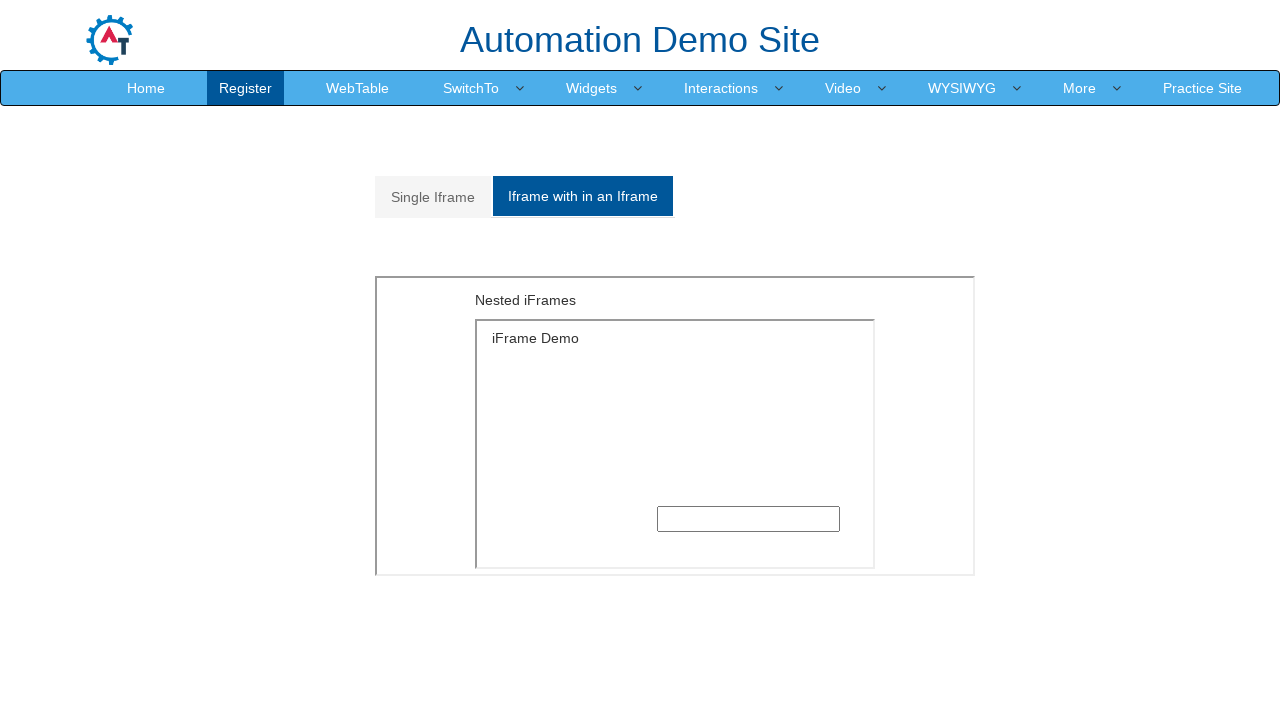

Located inner iframe nested within outer iframe
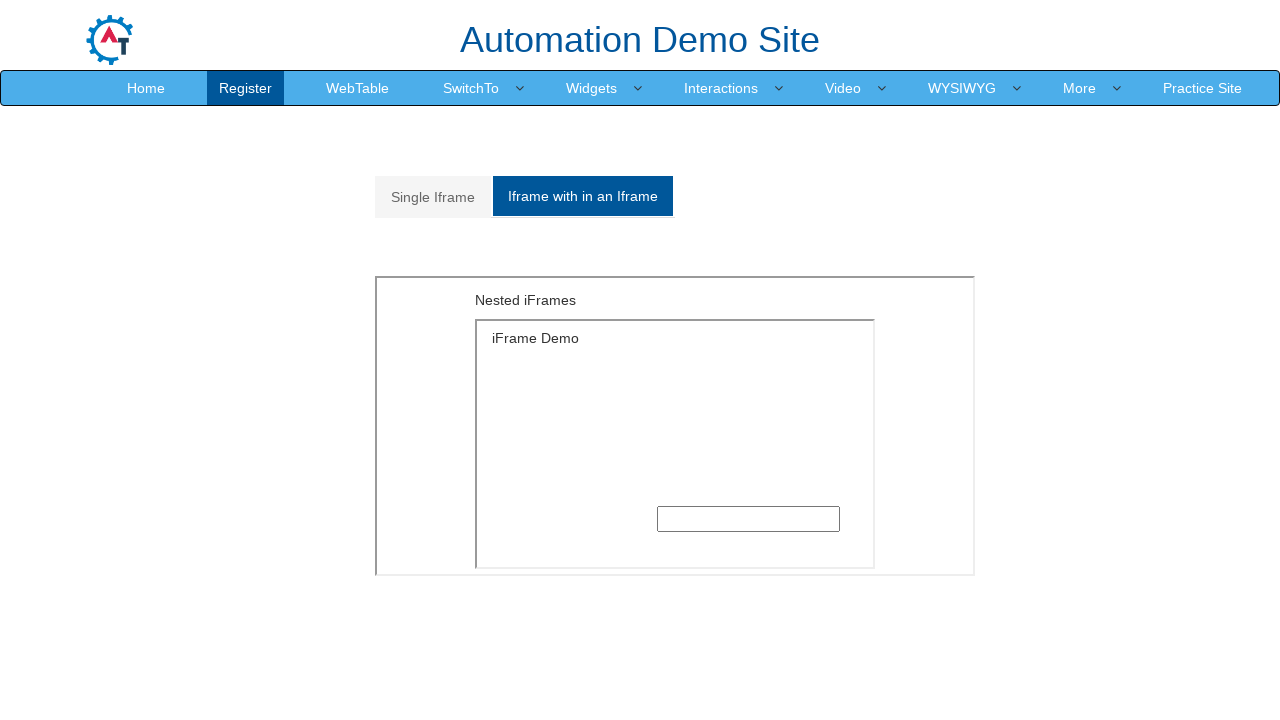

Filled text input field with 'Archana' in nested iframe on xpath=//iframe[@src='MultipleFrames.html'] >> internal:control=enter-frame >> (/
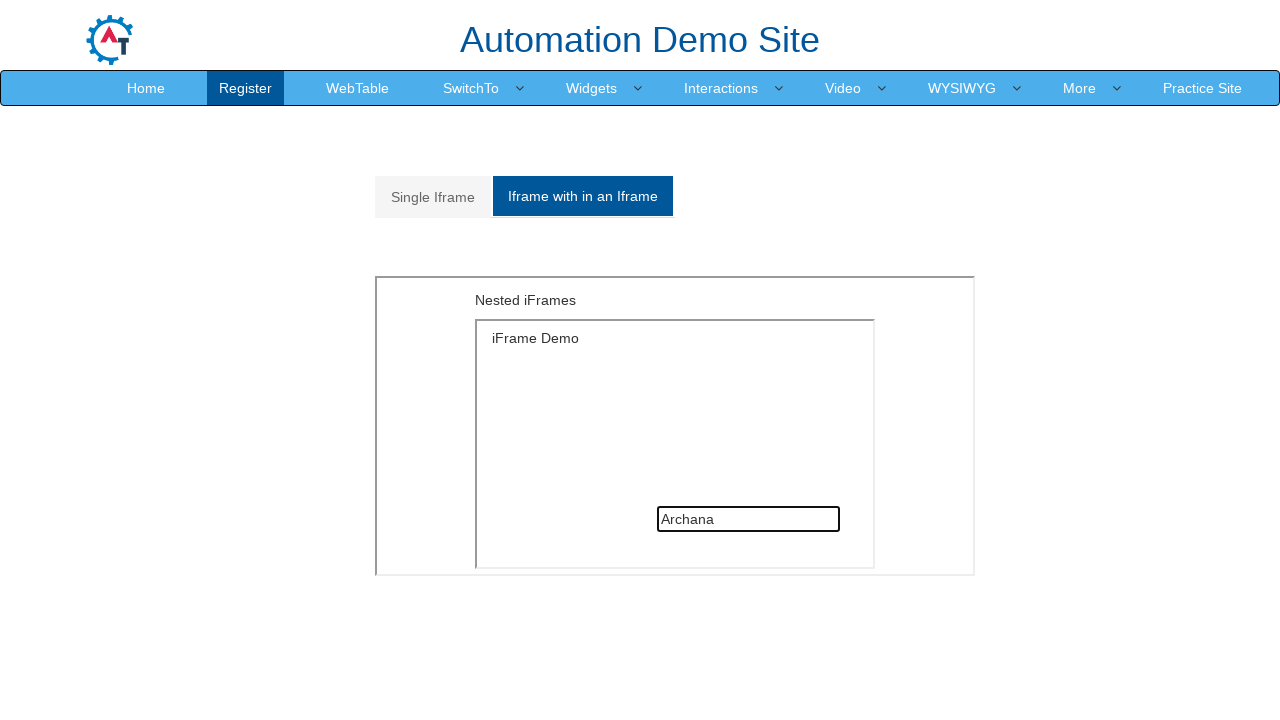

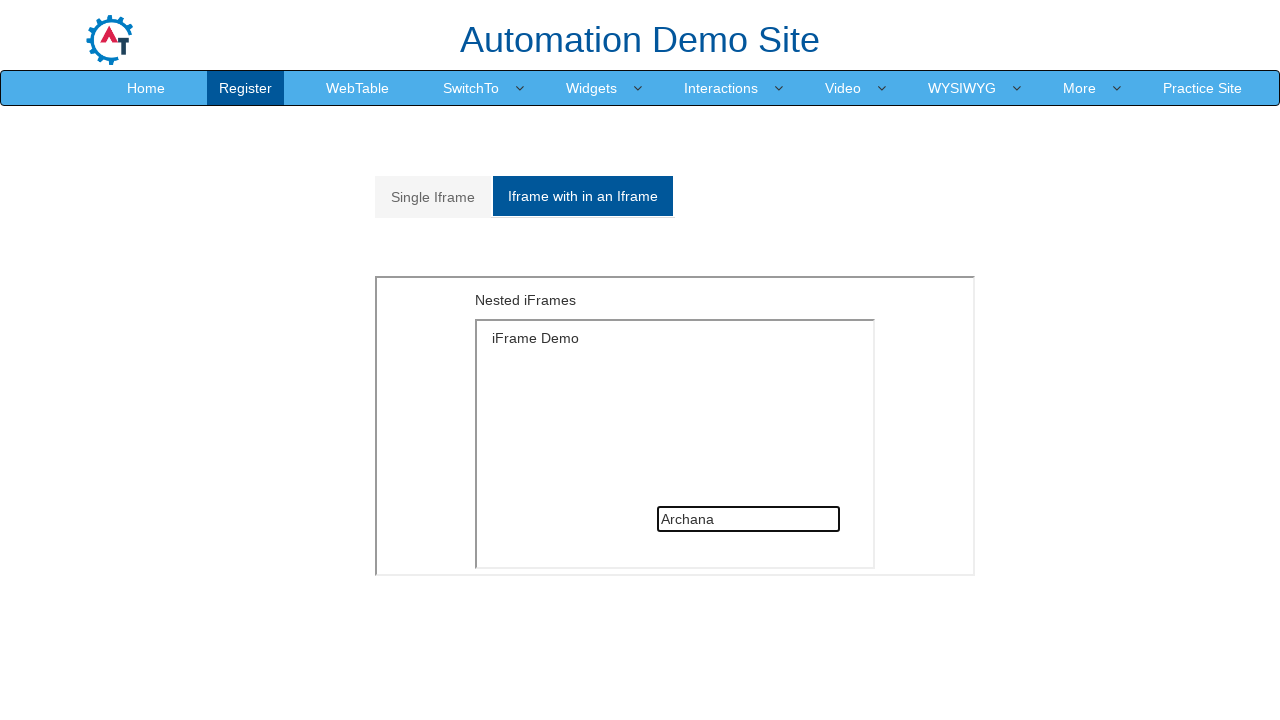